Tests dynamic loading functionality by clicking Start button and waiting for hidden text to appear

Starting URL: https://the-internet.herokuapp.com/dynamic_loading/2

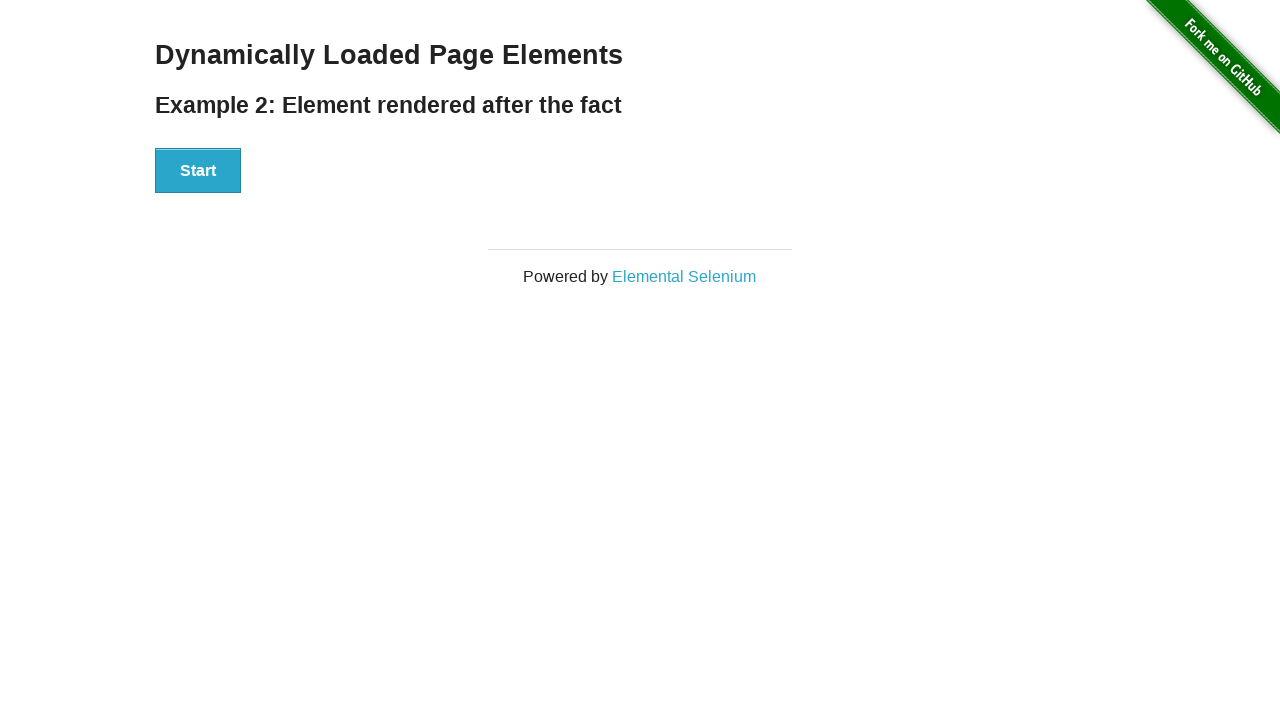

Clicked Start button to trigger dynamic loading at (198, 171) on #start > button
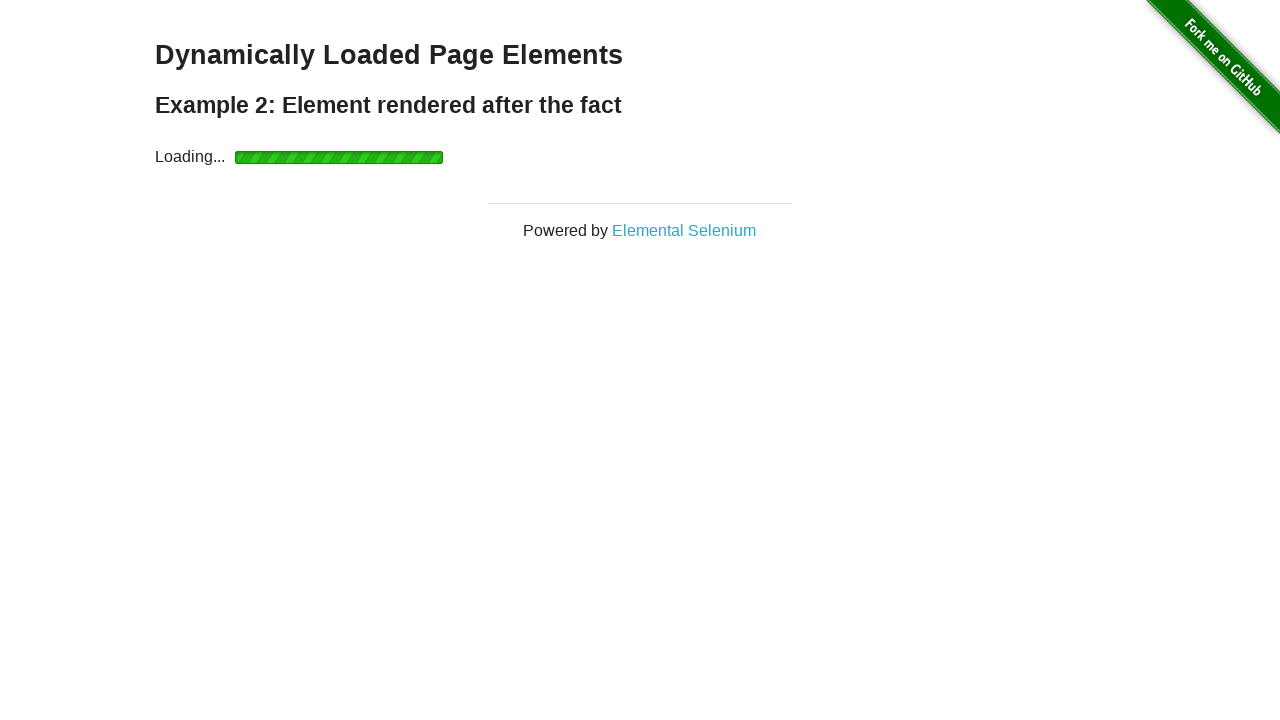

Waited for hidden text element to appear and load
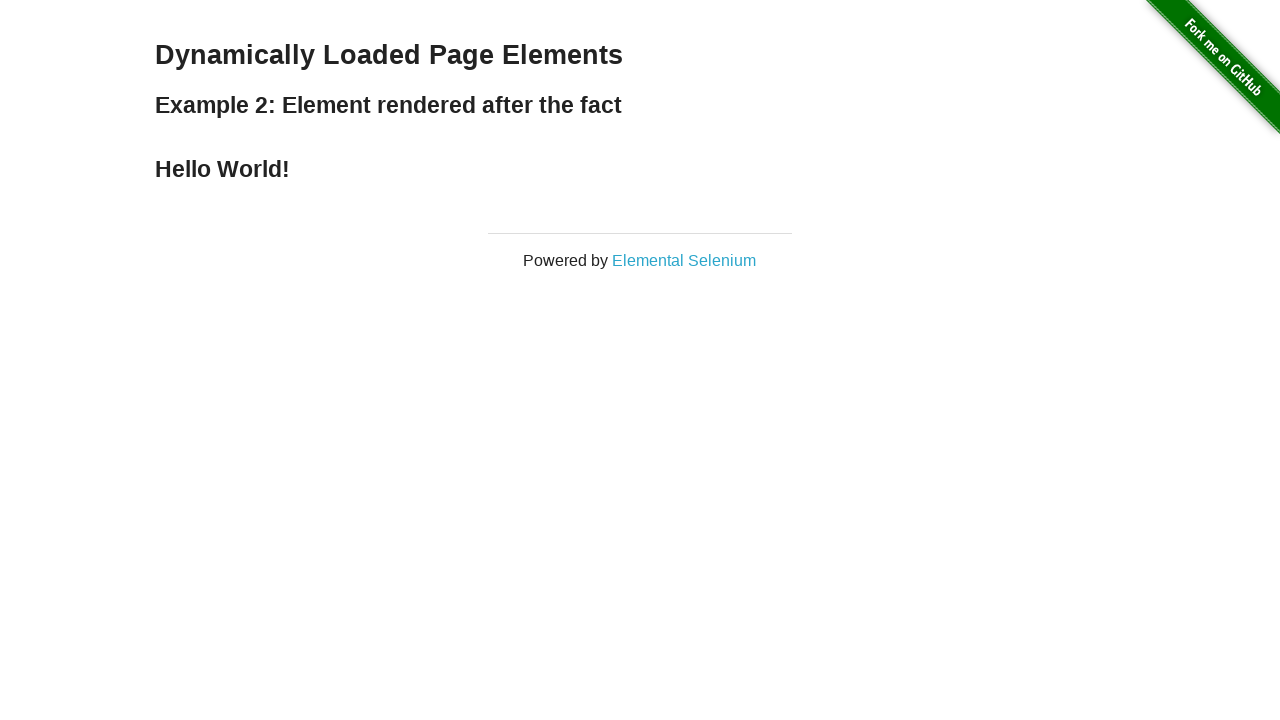

Located the hidden text element
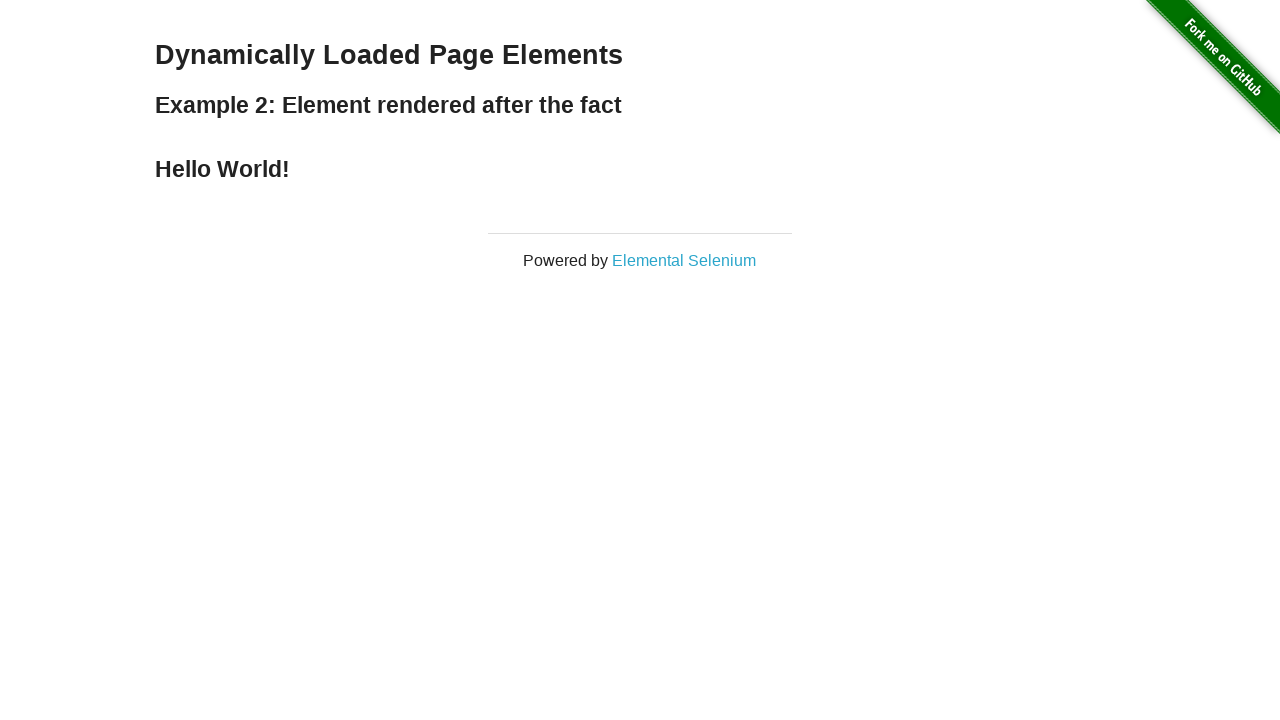

Extracted hidden text: Hello World!
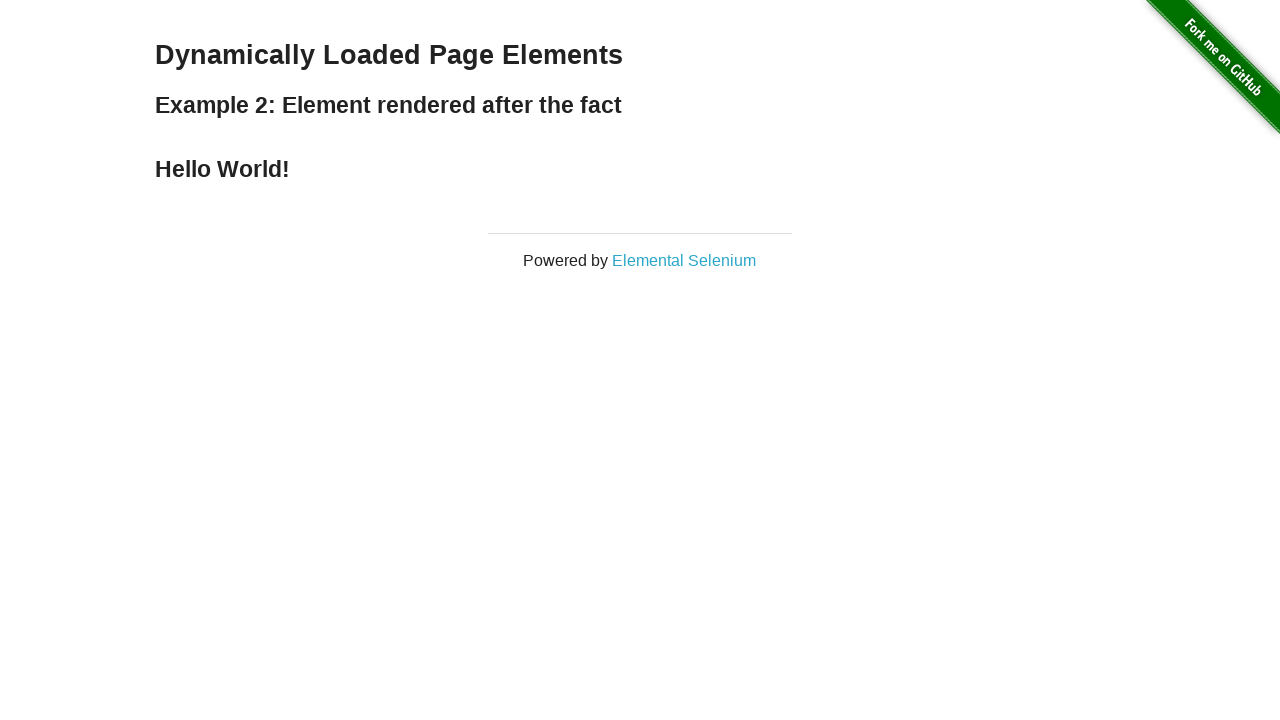

Printed hidden text: Hello World!
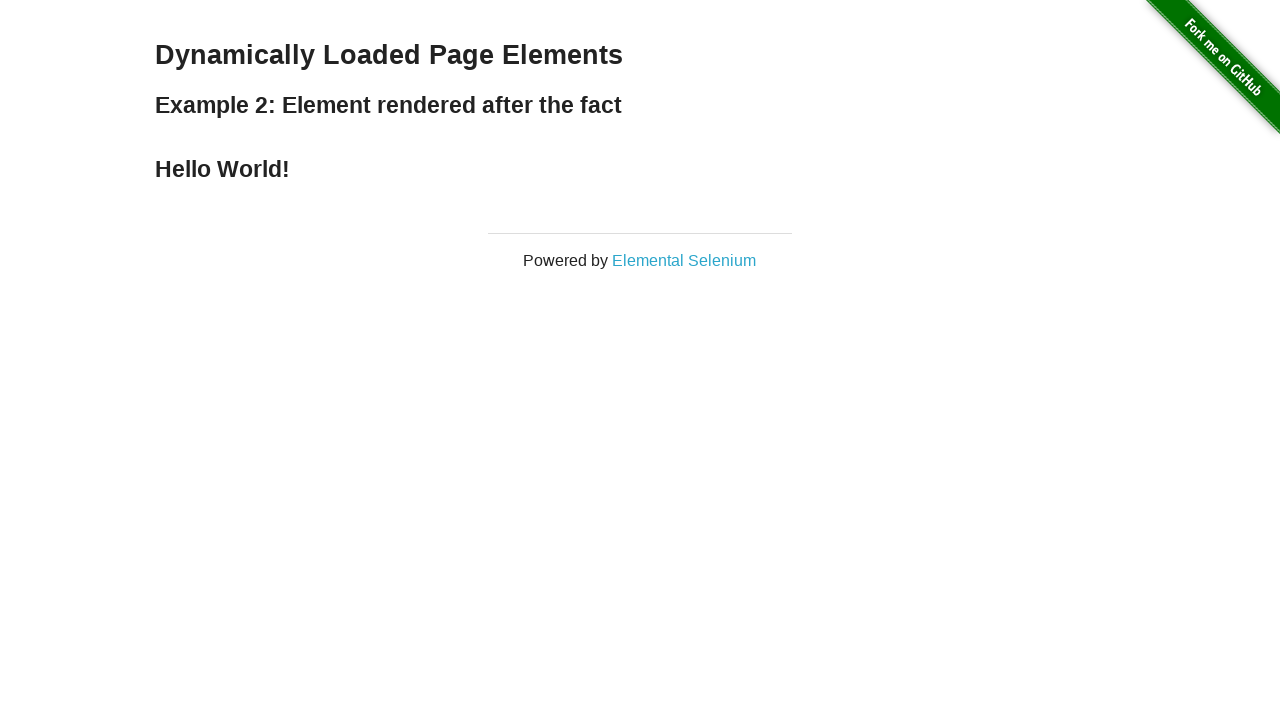

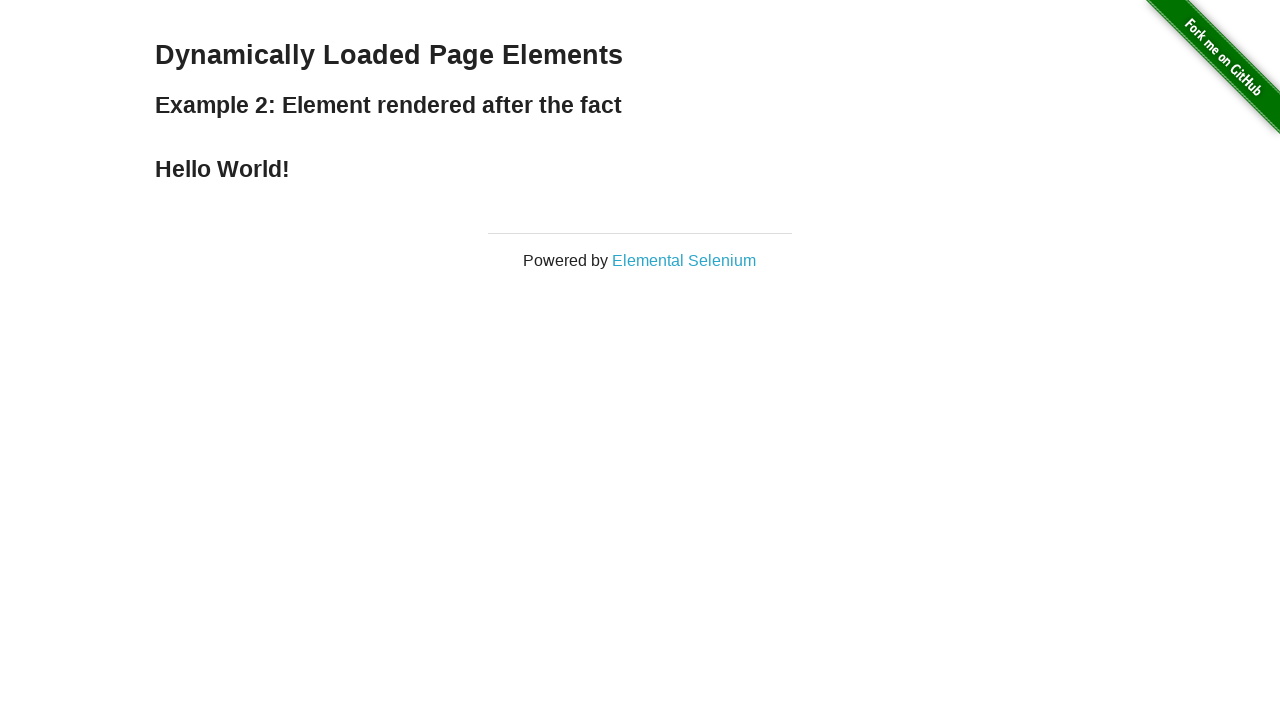